Tests scrolling down a page using arrow keys by focusing on the HTML element and sending DOWN key presses

Starting URL: https://testpages.eviltester.com/styled/index.html

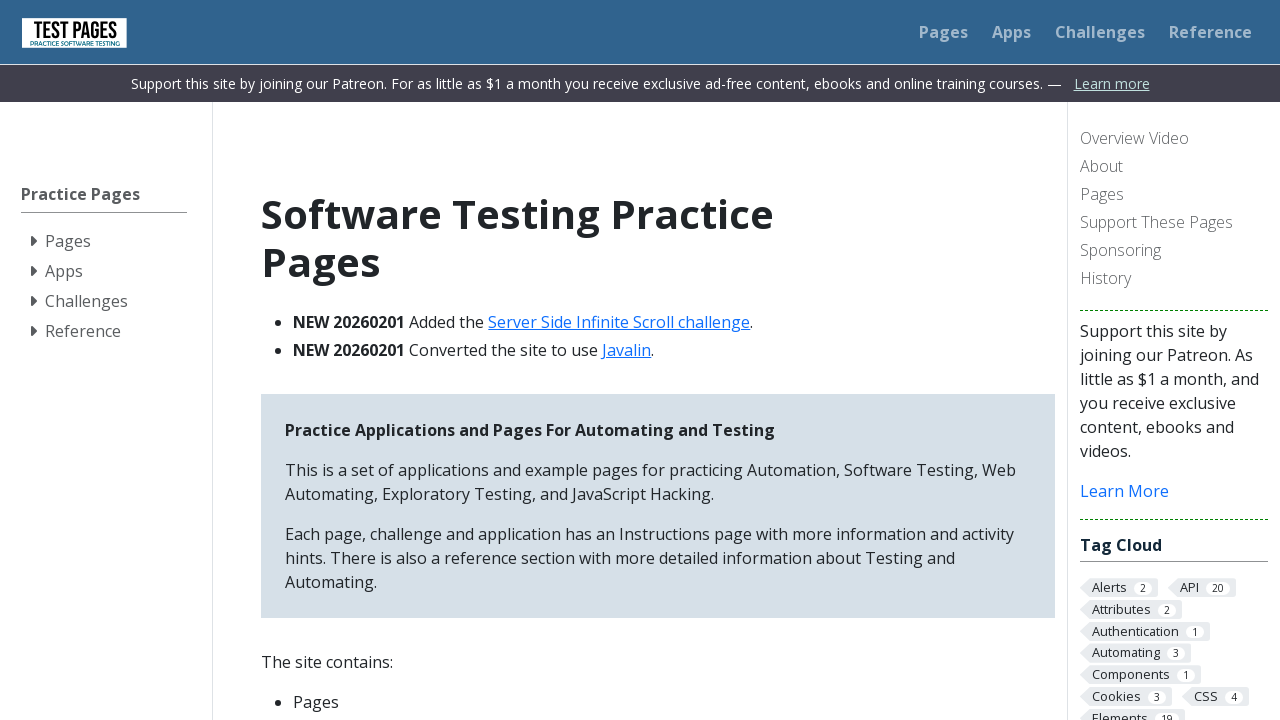

Clicked on HTML element to focus the page at (640, 360) on html
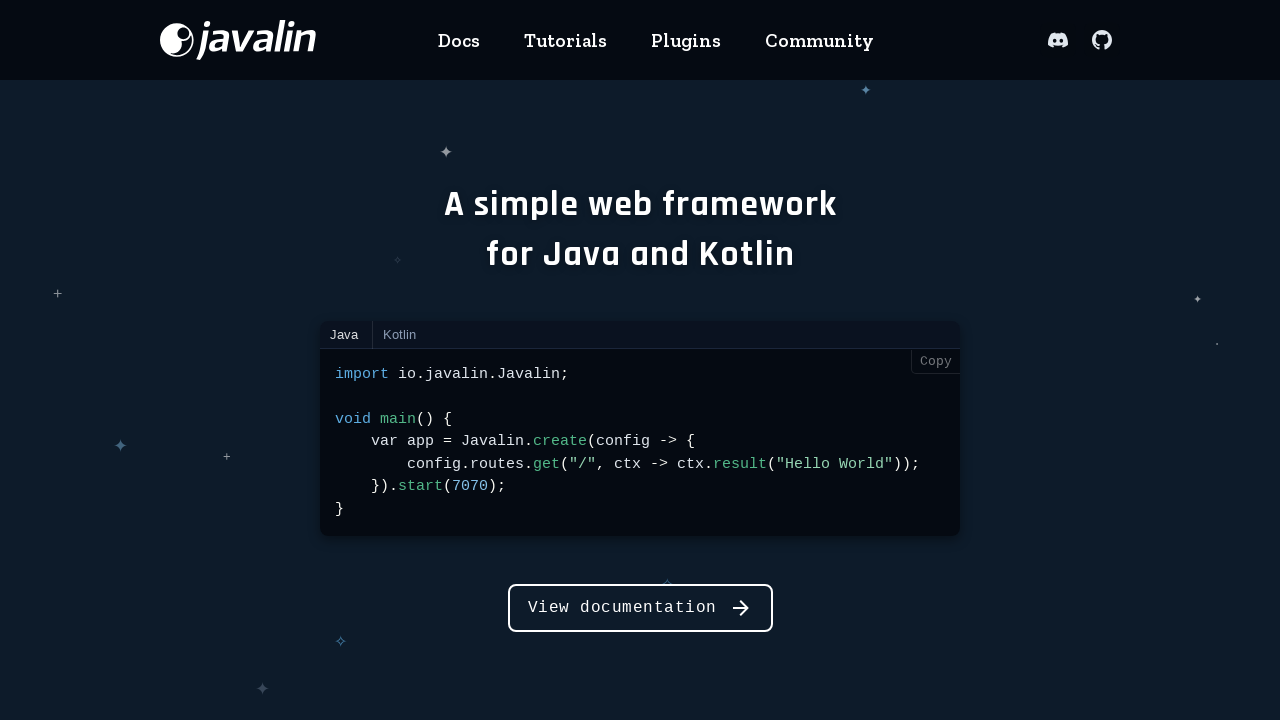

Pressed ArrowDown key (press 1/15)
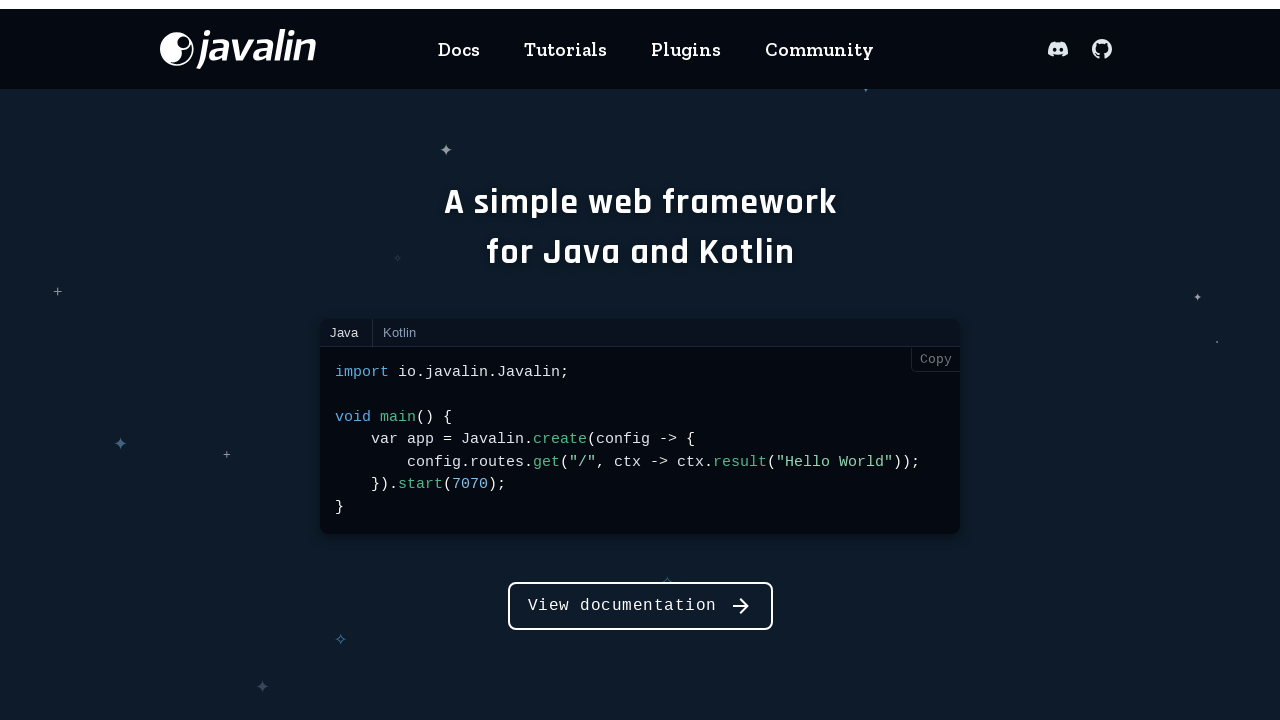

Waited 1000ms after ArrowDown press (pause 1/15)
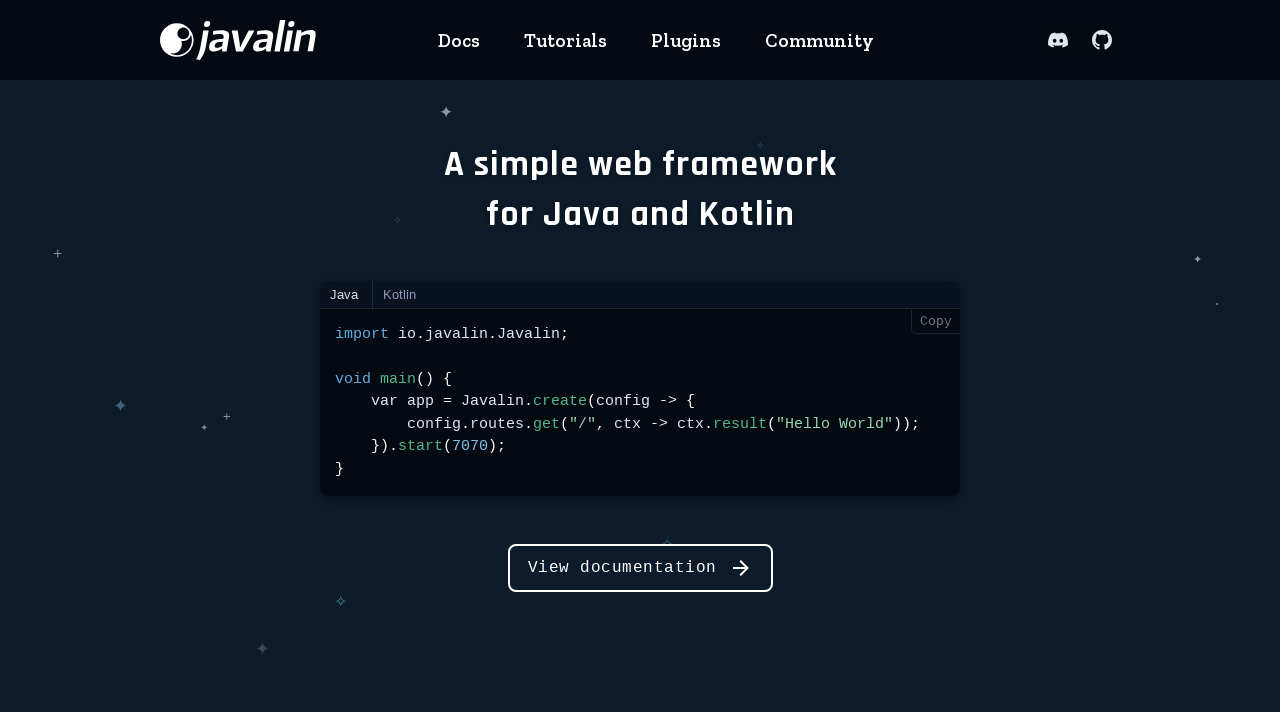

Pressed ArrowDown key (press 2/15)
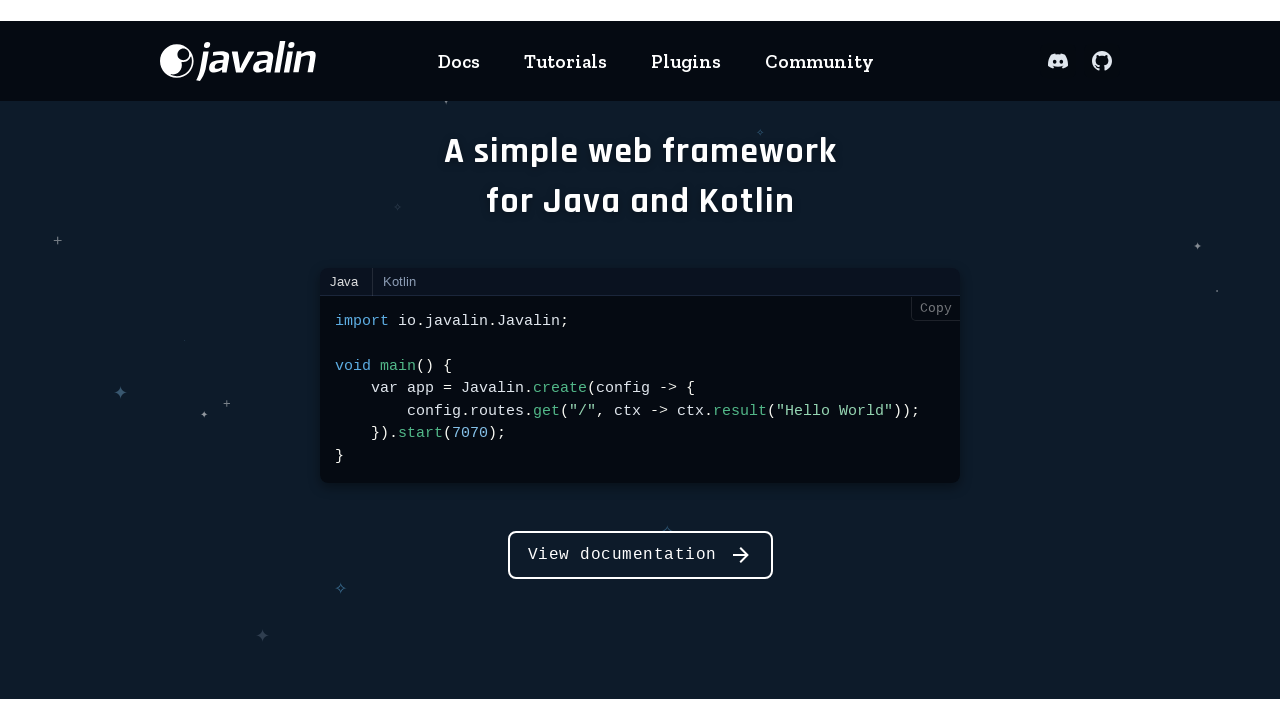

Waited 1000ms after ArrowDown press (pause 2/15)
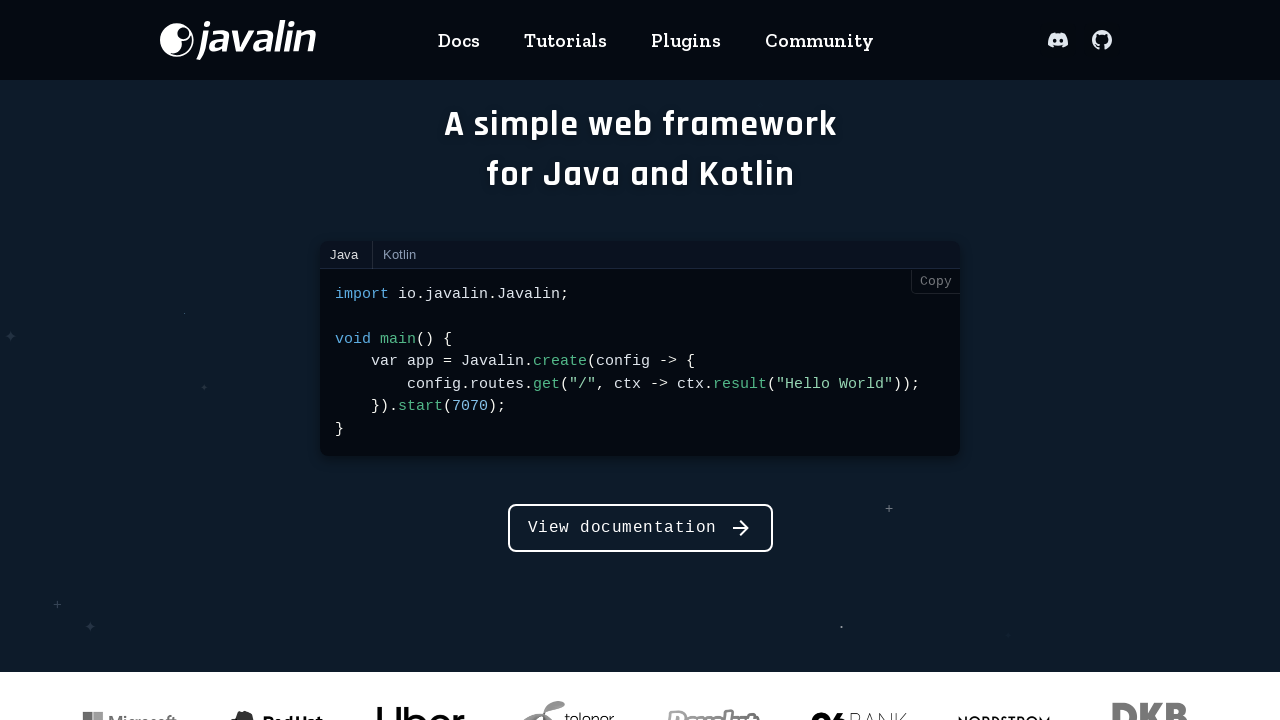

Pressed ArrowDown key (press 3/15)
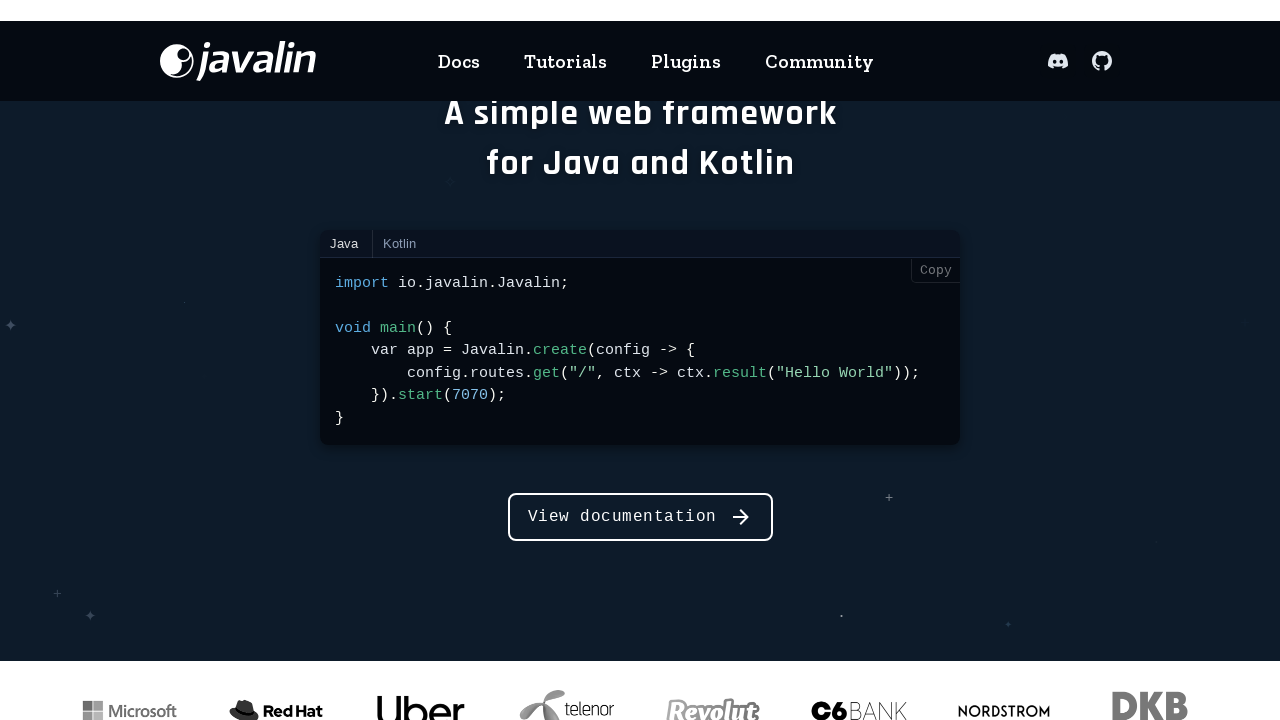

Waited 1000ms after ArrowDown press (pause 3/15)
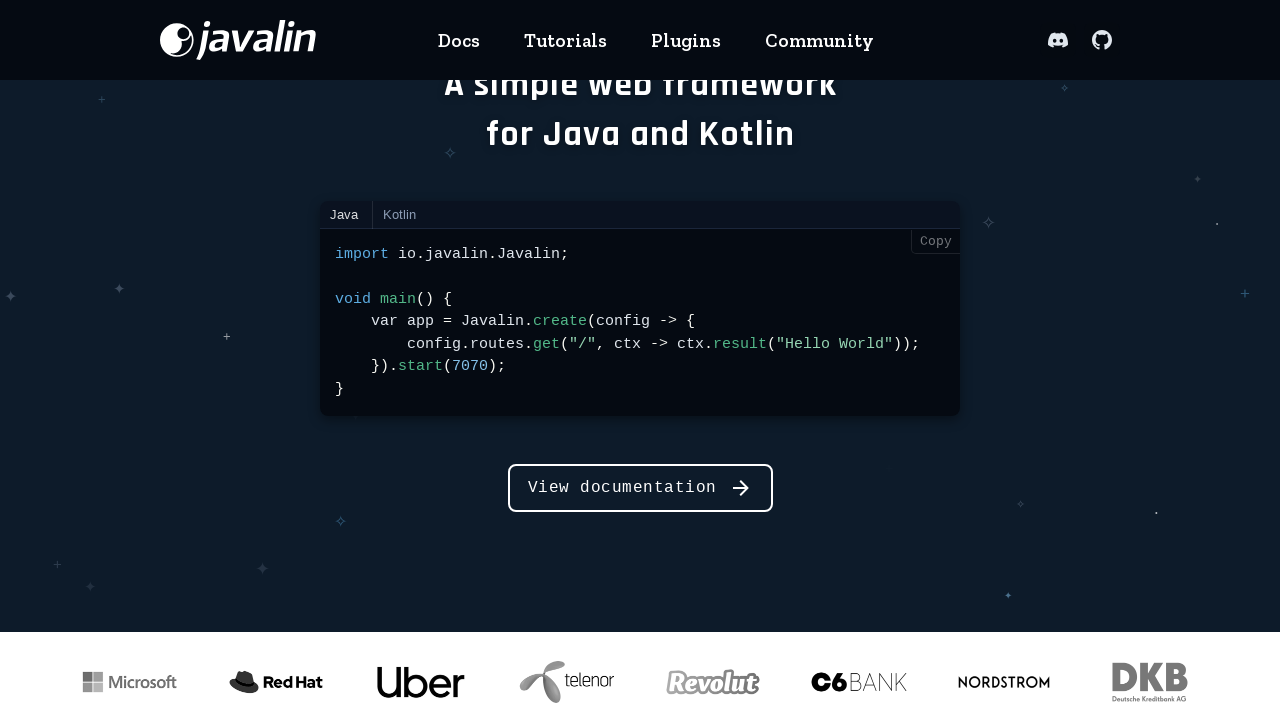

Pressed ArrowDown key (press 4/15)
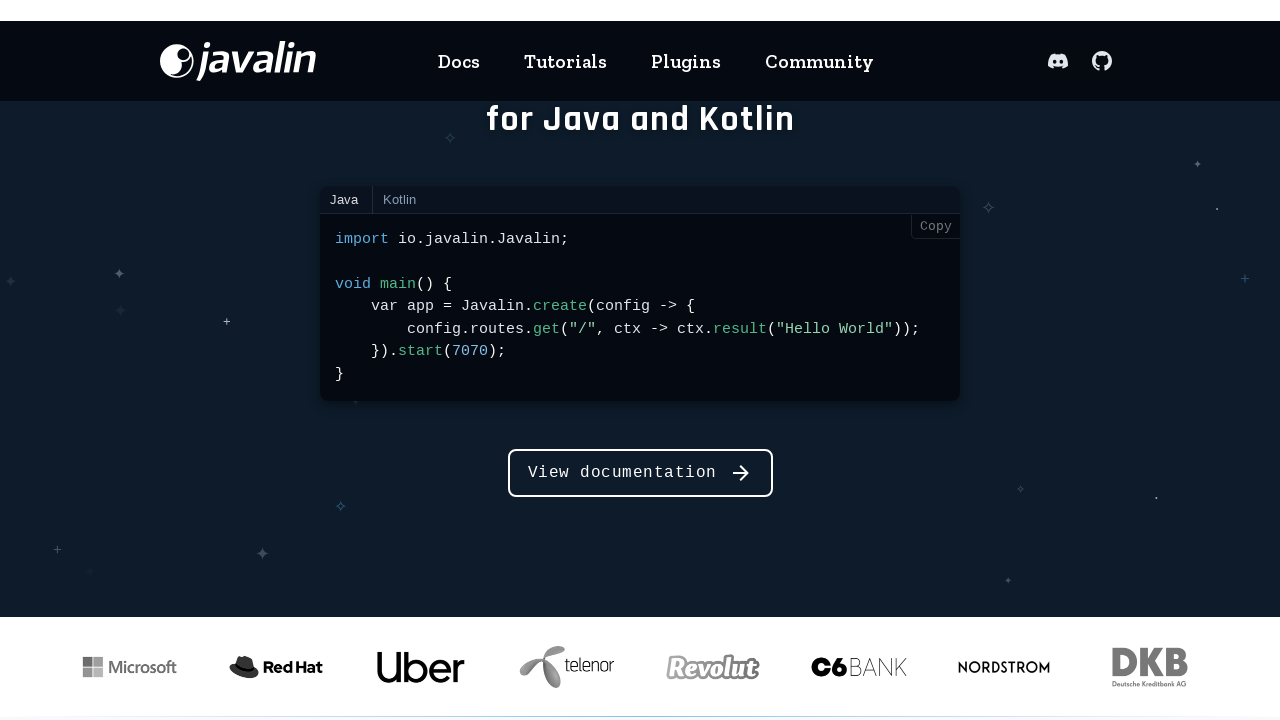

Waited 1000ms after ArrowDown press (pause 4/15)
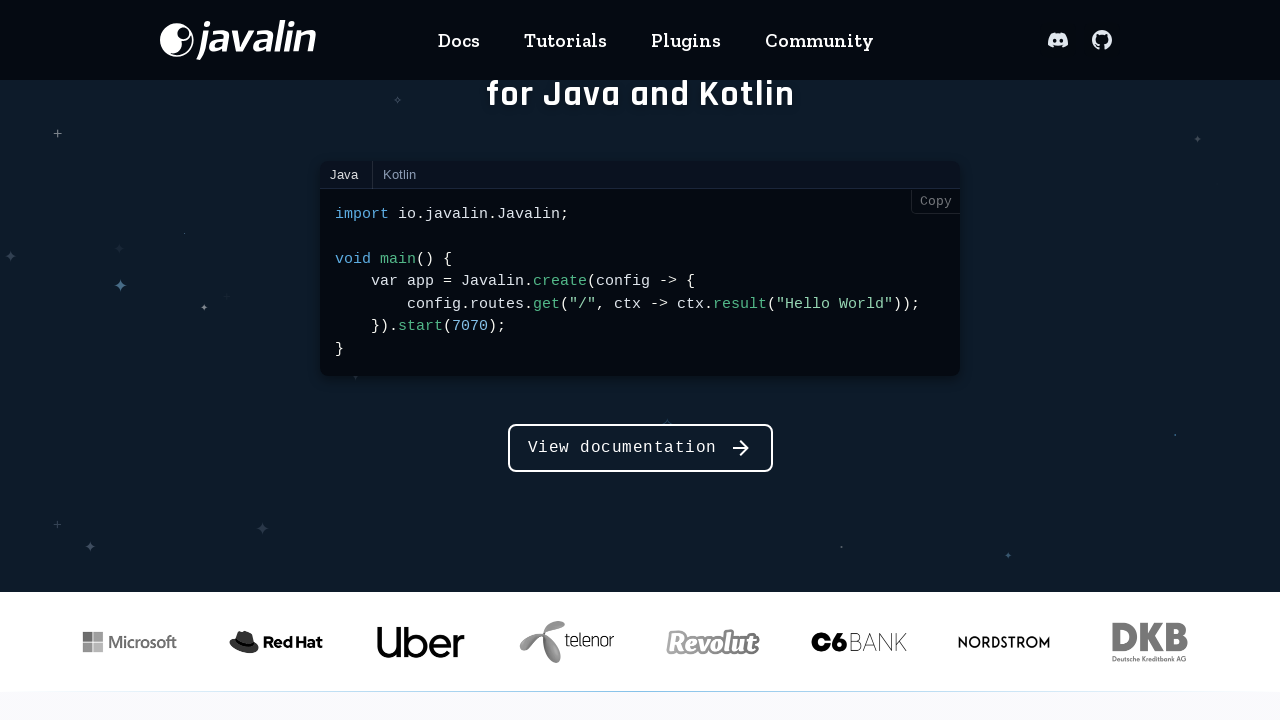

Pressed ArrowDown key (press 5/15)
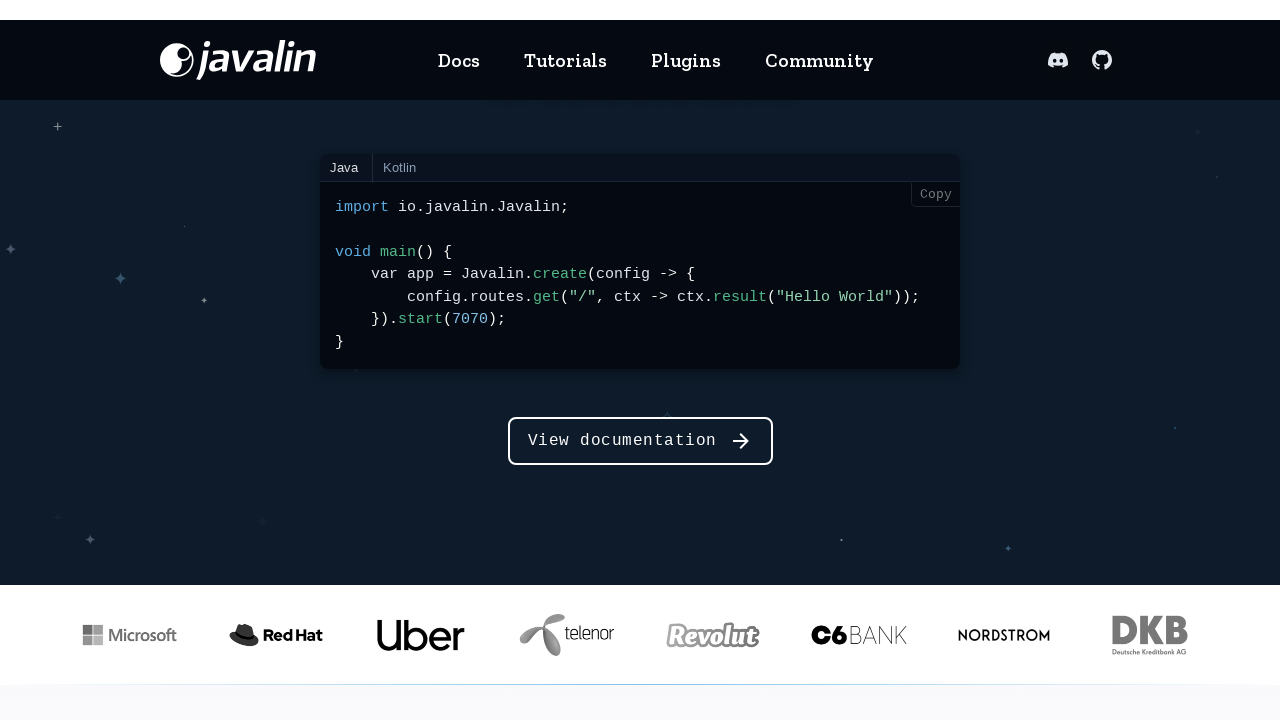

Waited 1000ms after ArrowDown press (pause 5/15)
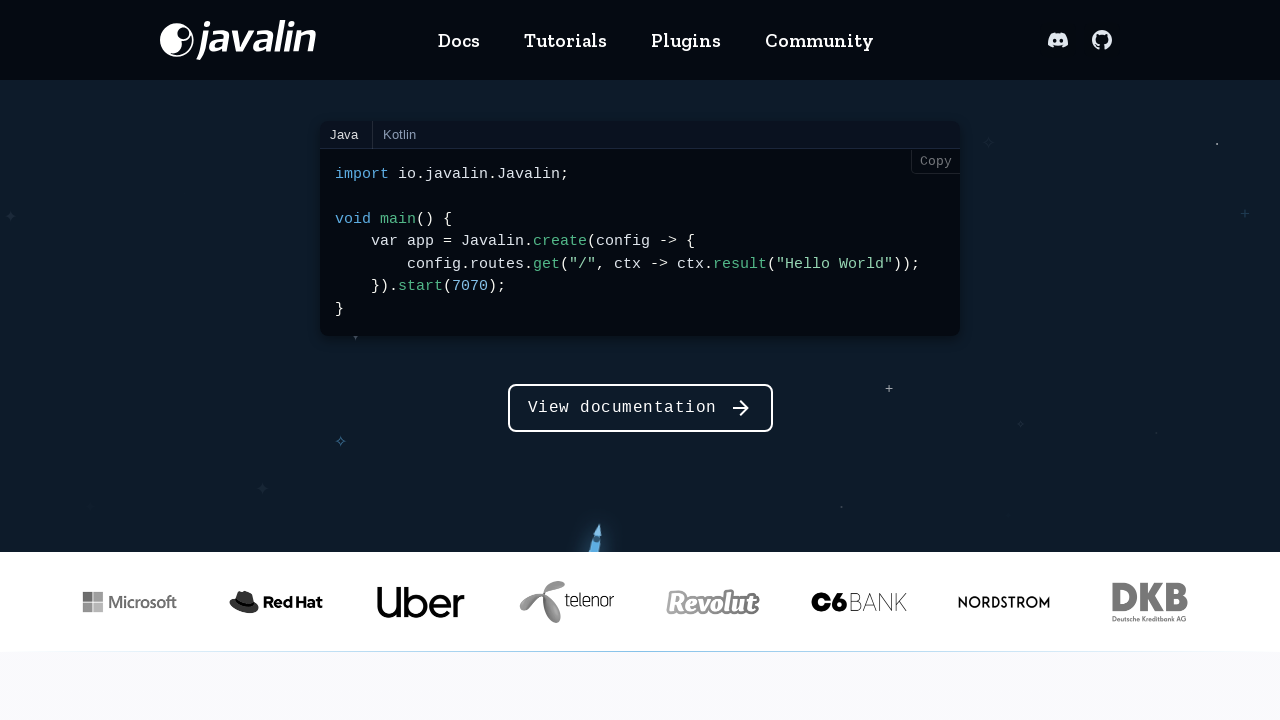

Pressed ArrowDown key (press 6/15)
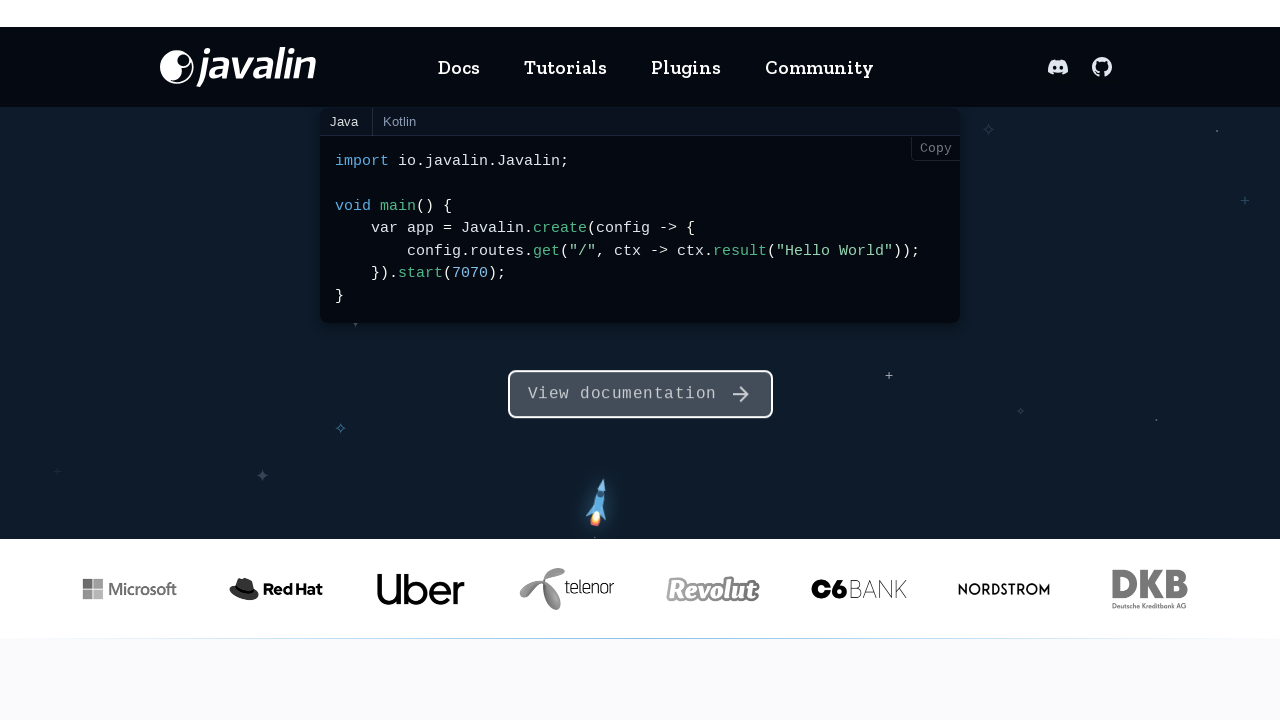

Waited 1000ms after ArrowDown press (pause 6/15)
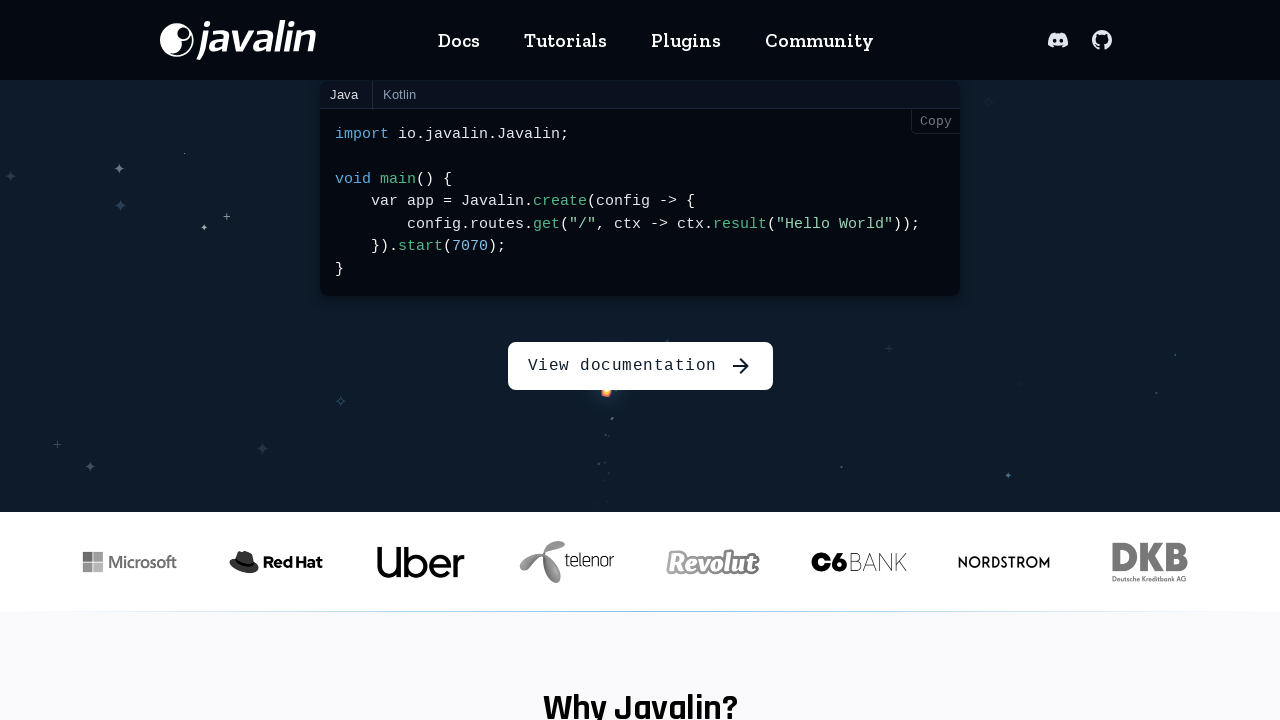

Pressed ArrowDown key (press 7/15)
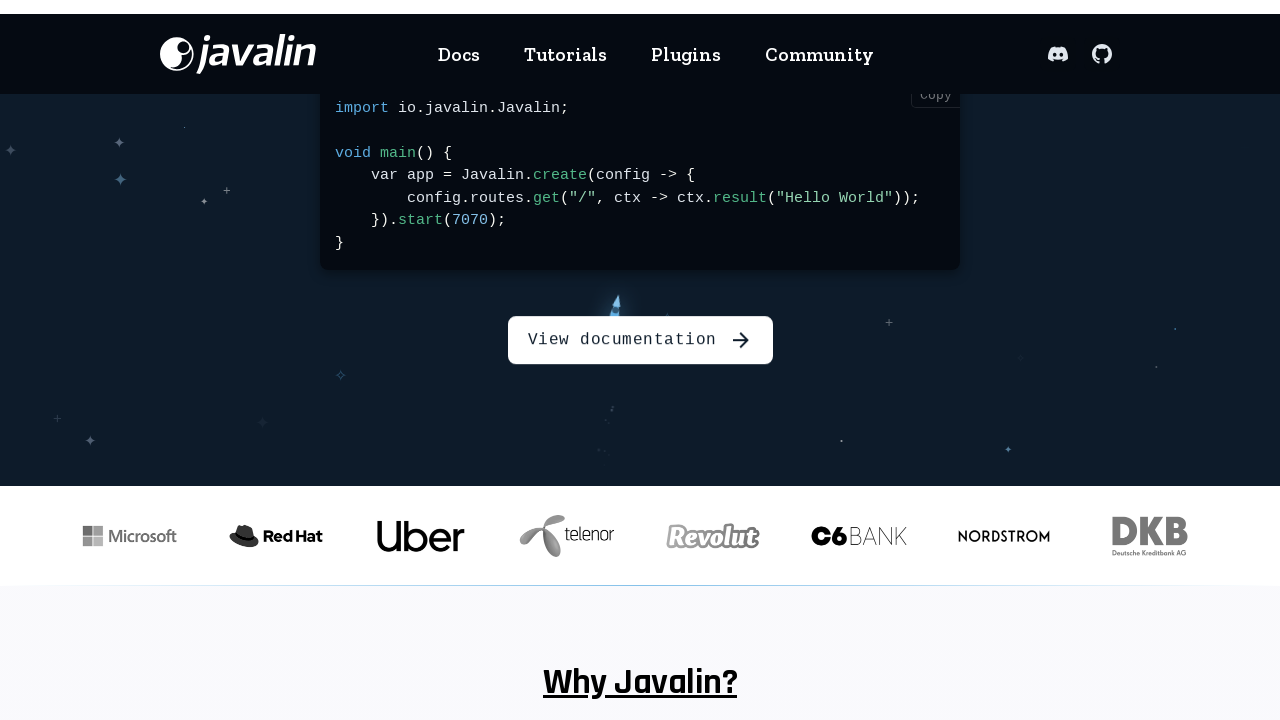

Waited 1000ms after ArrowDown press (pause 7/15)
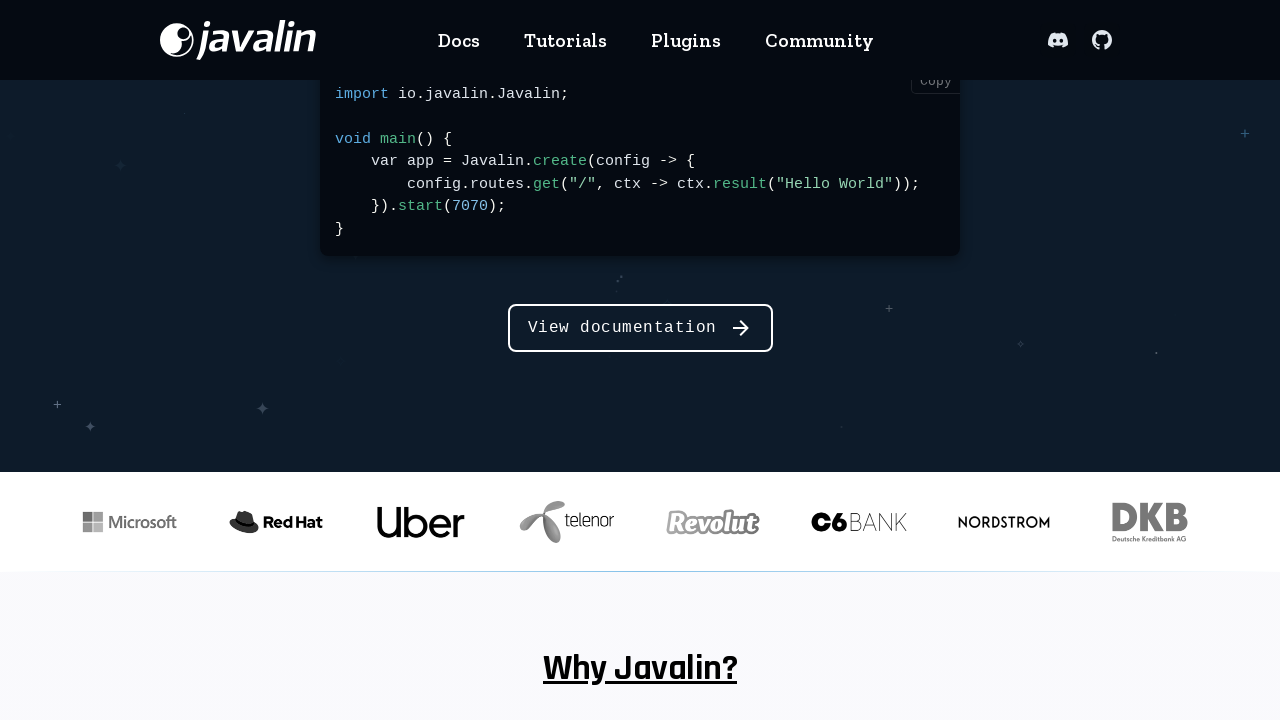

Pressed ArrowDown key (press 8/15)
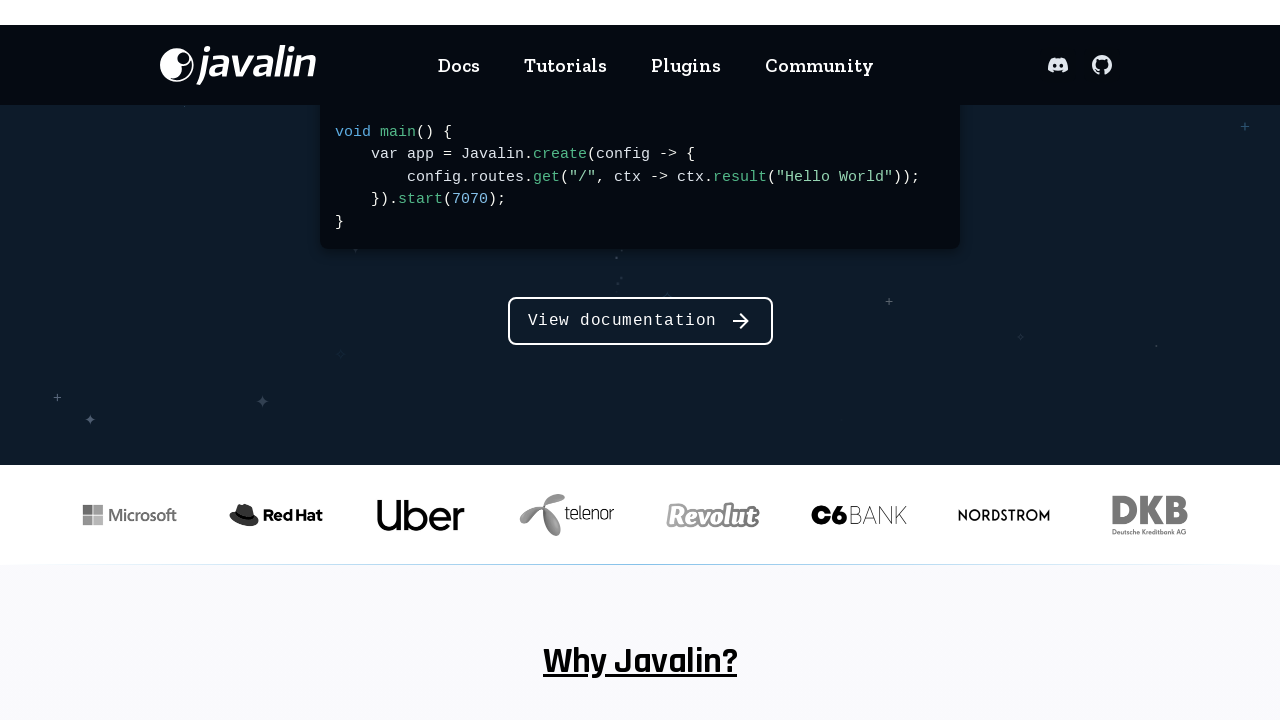

Waited 1000ms after ArrowDown press (pause 8/15)
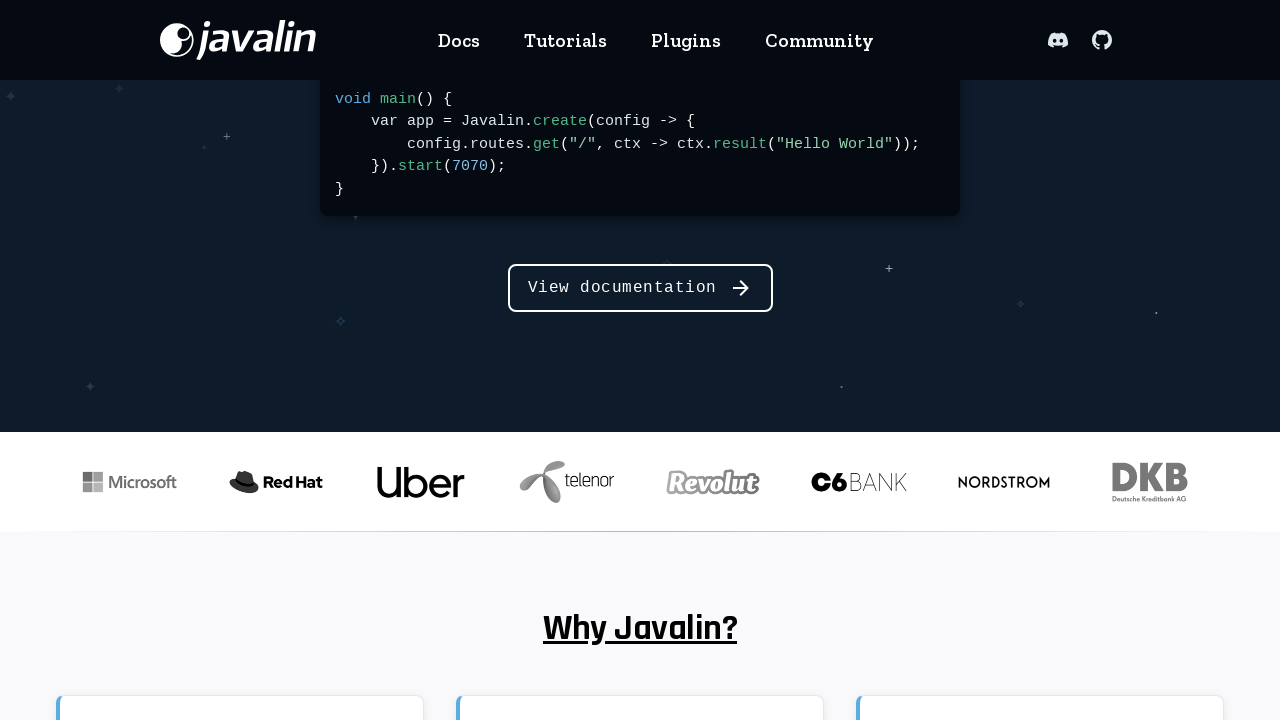

Pressed ArrowDown key (press 9/15)
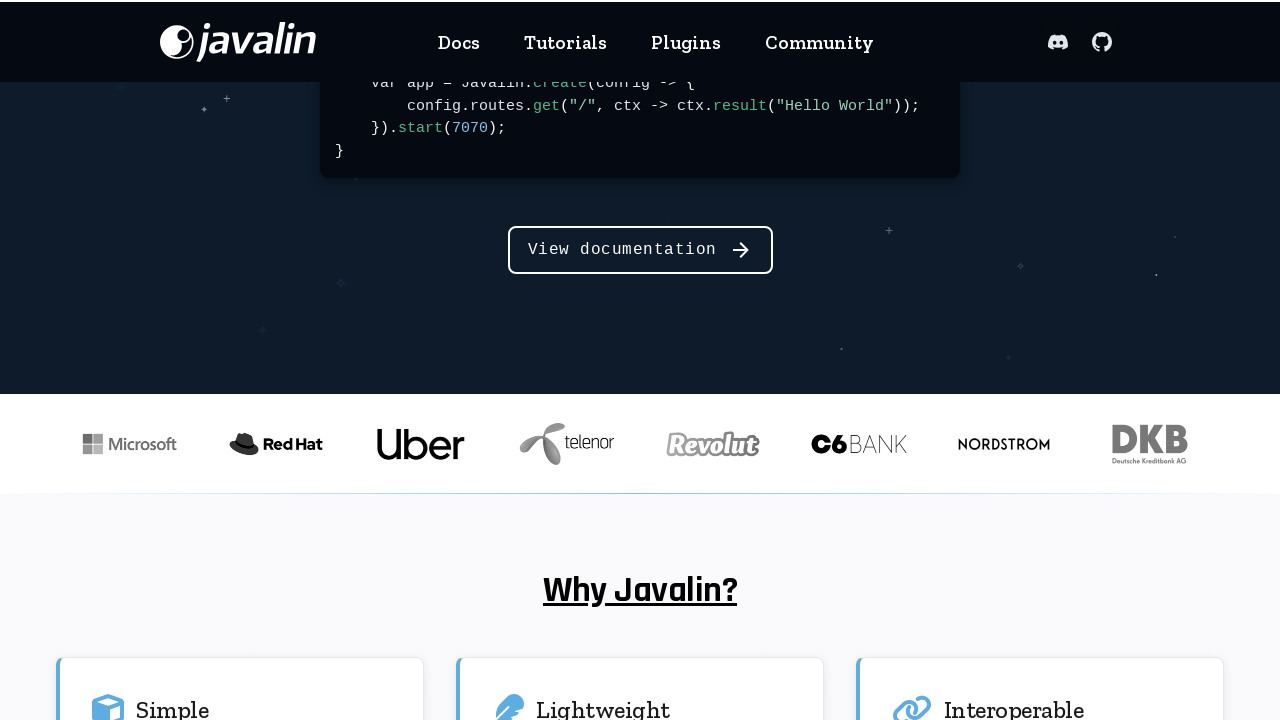

Waited 1000ms after ArrowDown press (pause 9/15)
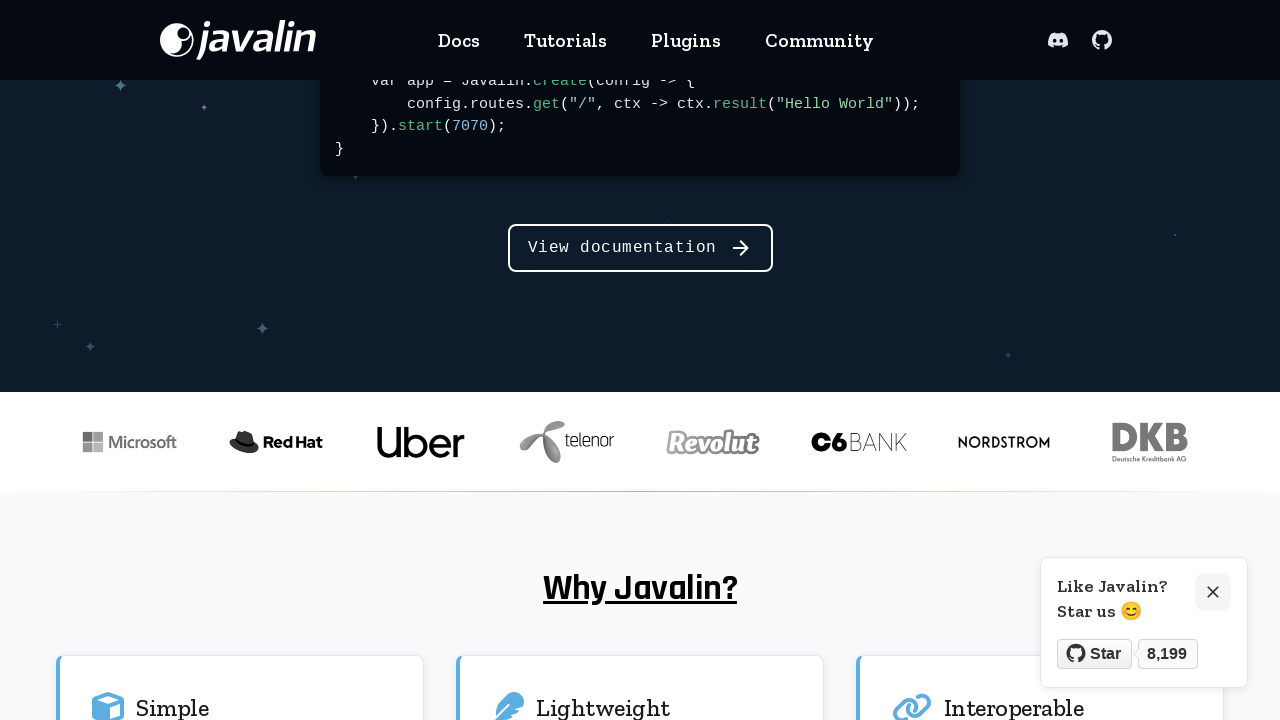

Pressed ArrowDown key (press 10/15)
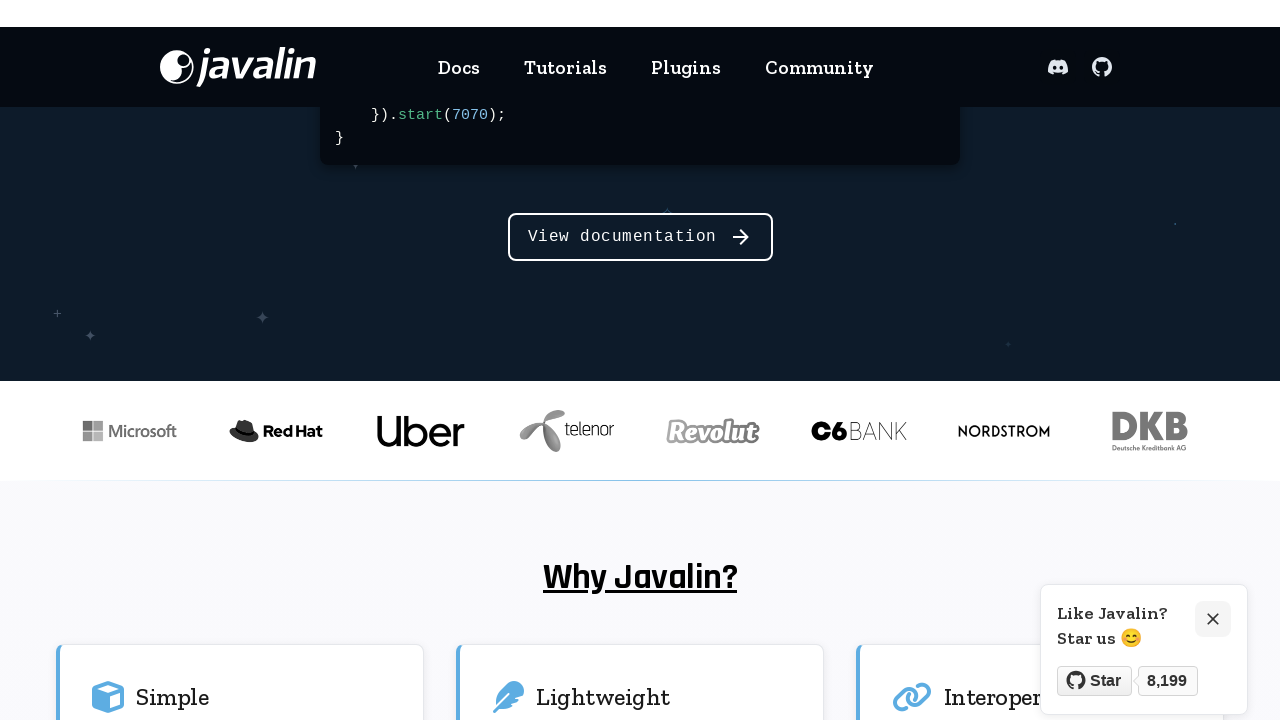

Waited 1000ms after ArrowDown press (pause 10/15)
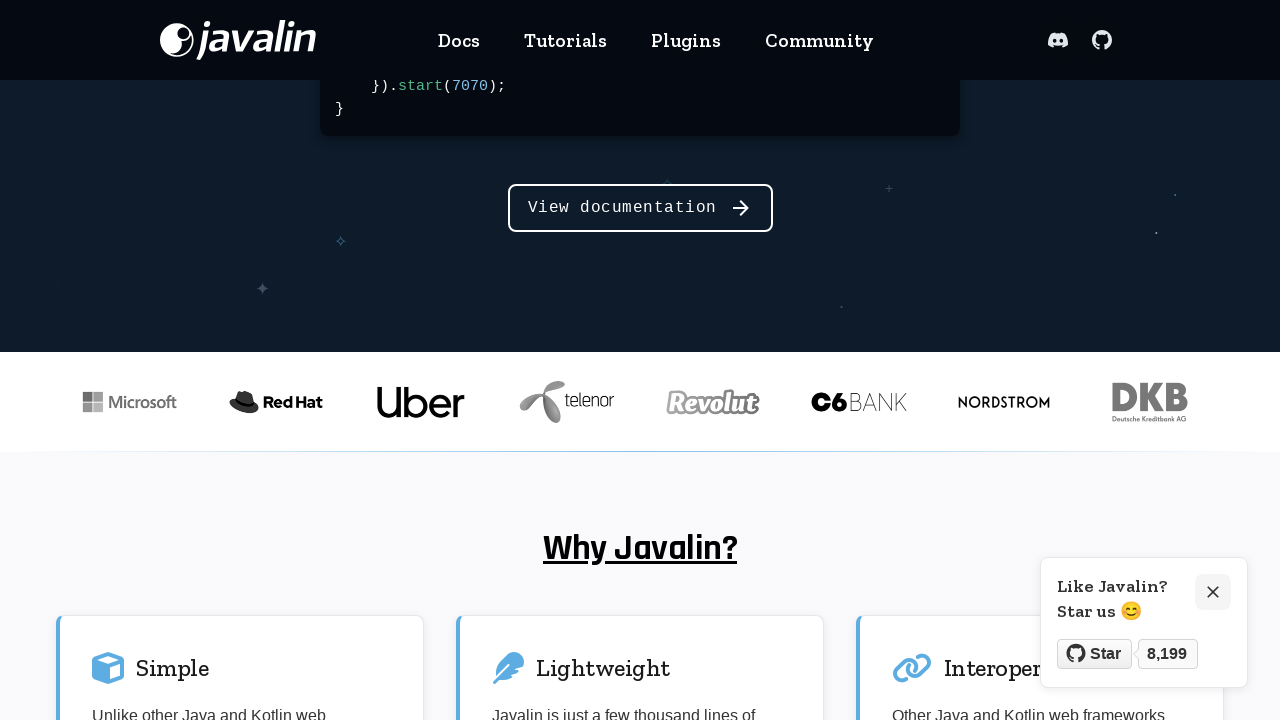

Pressed ArrowDown key (press 11/15)
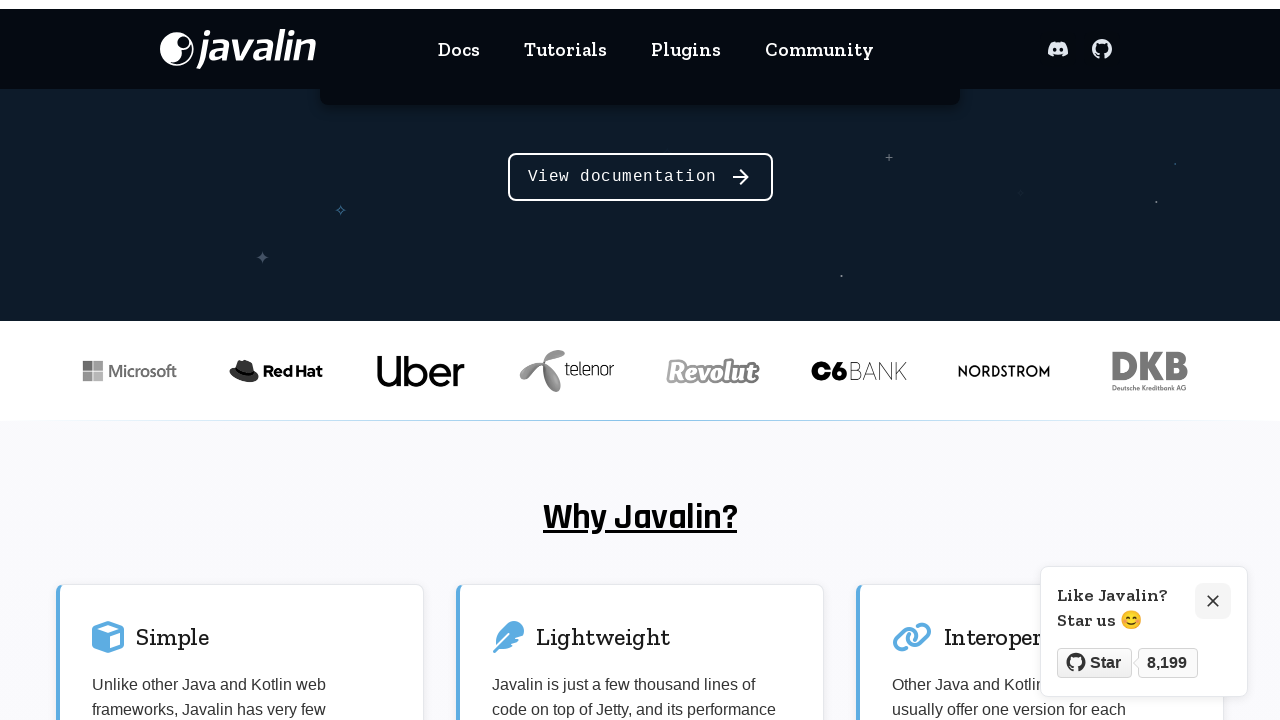

Waited 1000ms after ArrowDown press (pause 11/15)
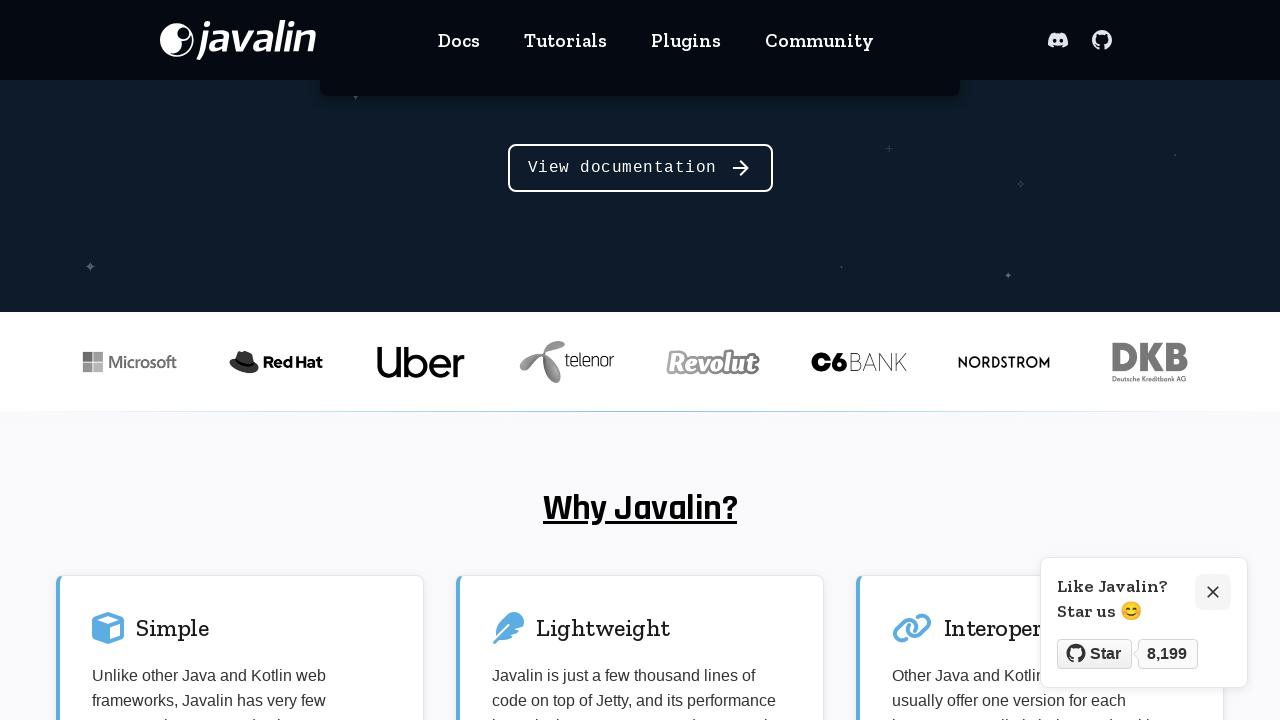

Pressed ArrowDown key (press 12/15)
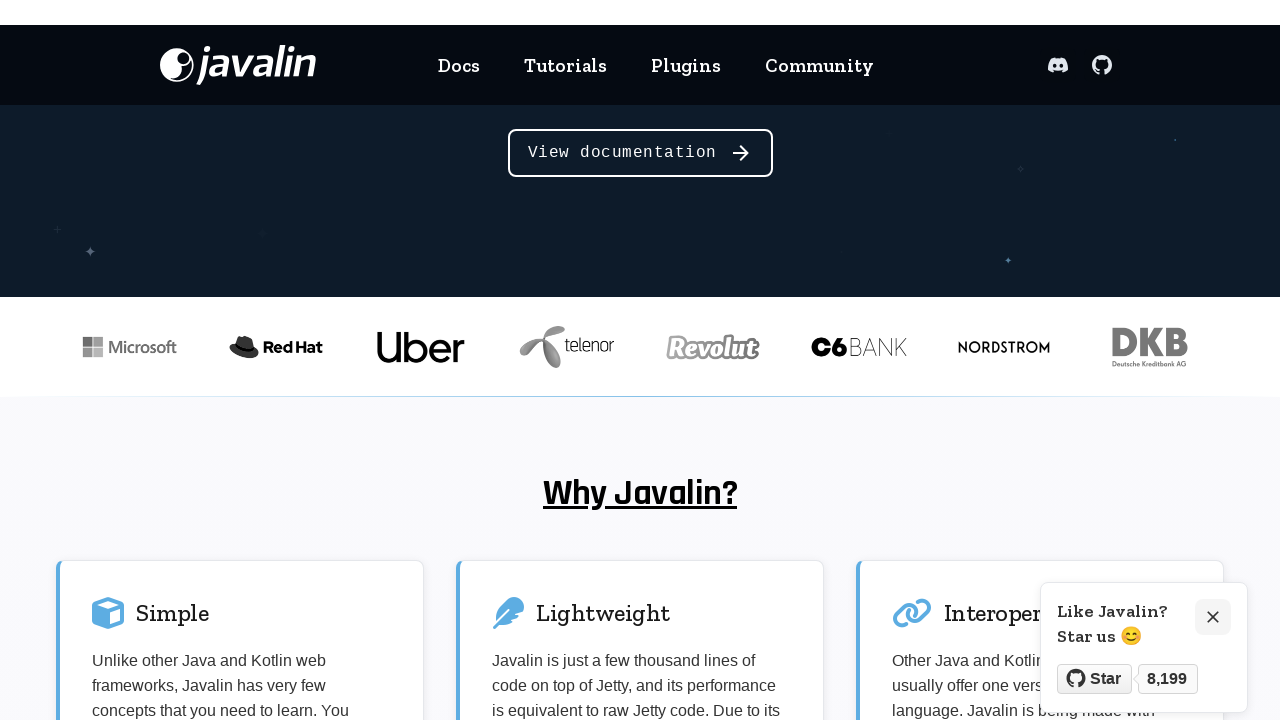

Waited 1000ms after ArrowDown press (pause 12/15)
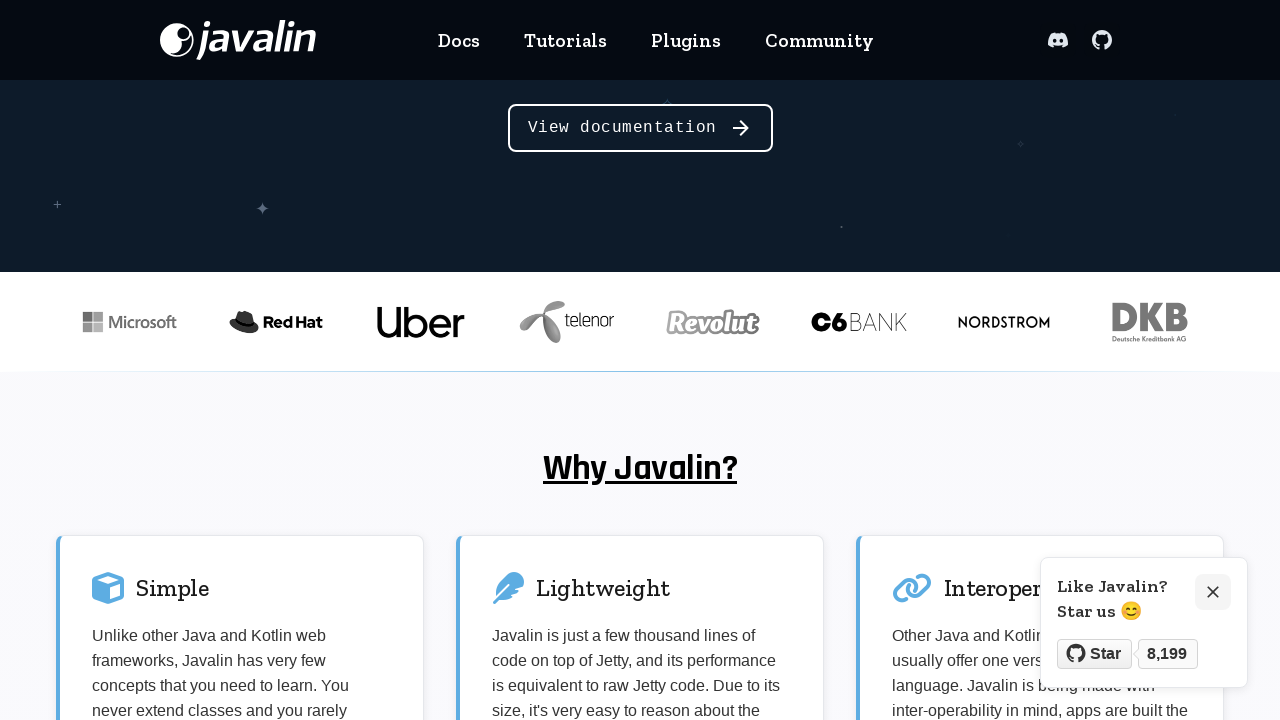

Pressed ArrowDown key (press 13/15)
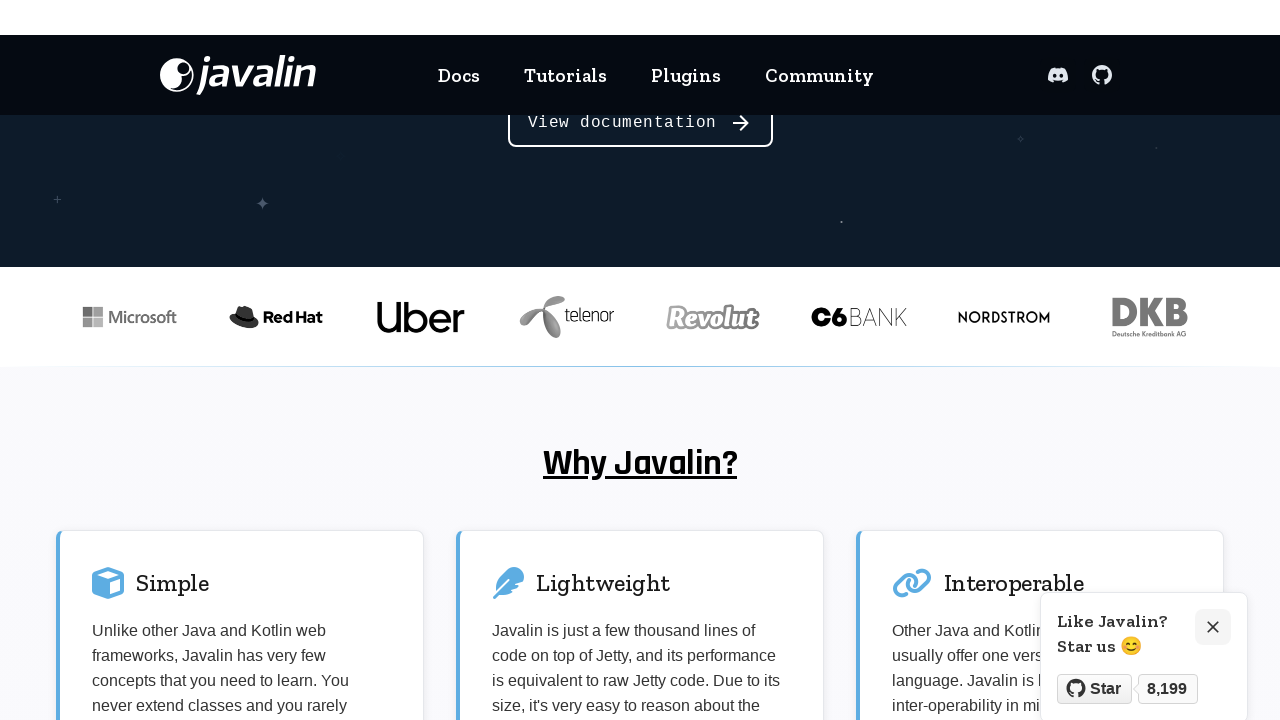

Waited 1000ms after ArrowDown press (pause 13/15)
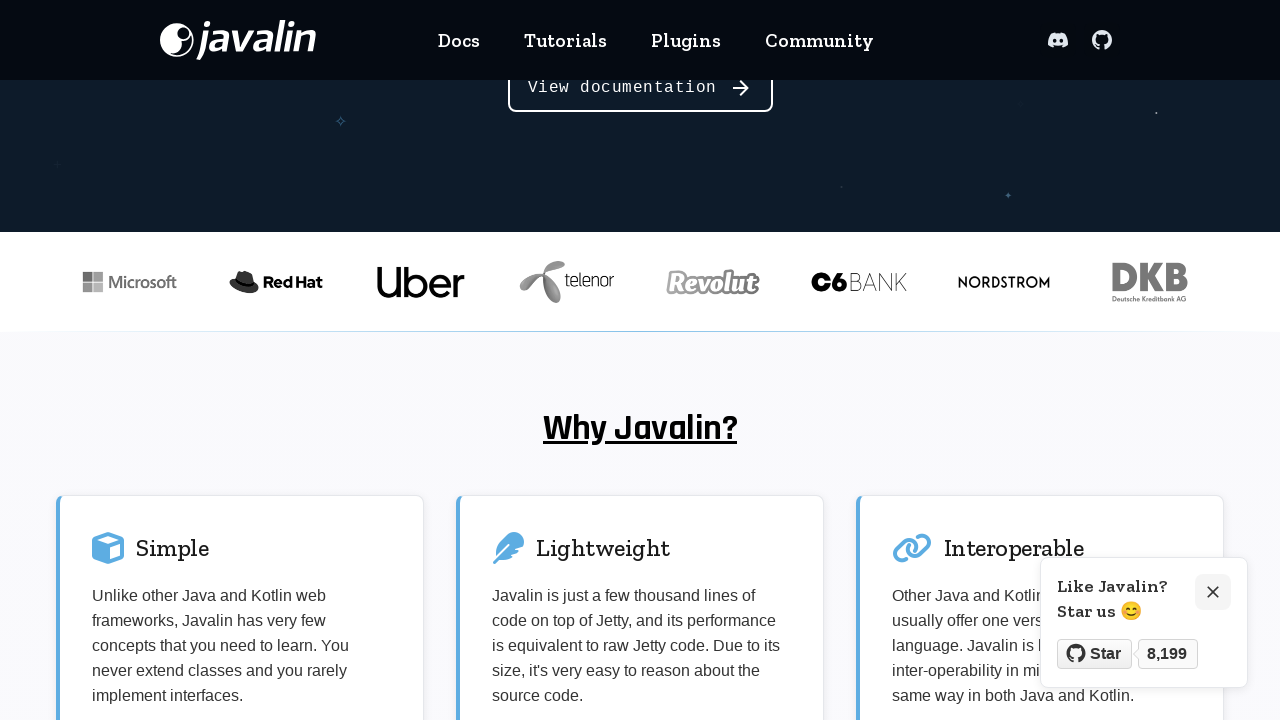

Pressed ArrowDown key (press 14/15)
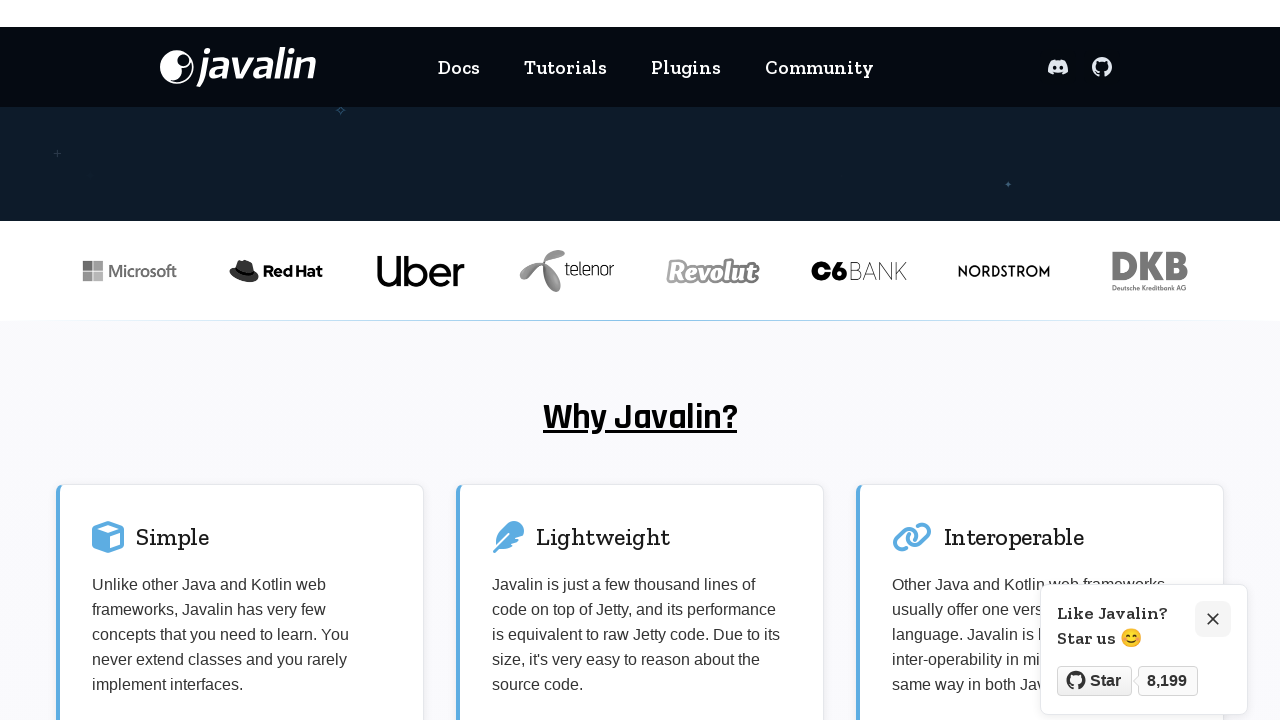

Waited 1000ms after ArrowDown press (pause 14/15)
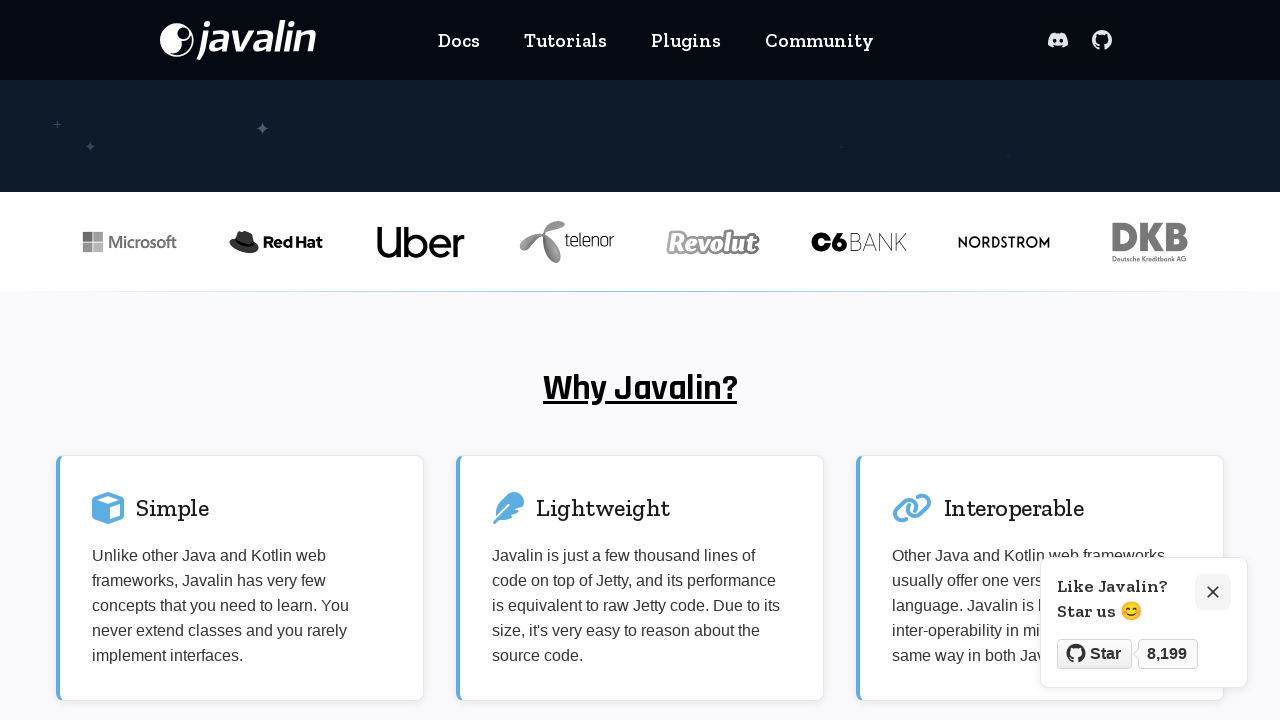

Pressed ArrowDown key (press 15/15)
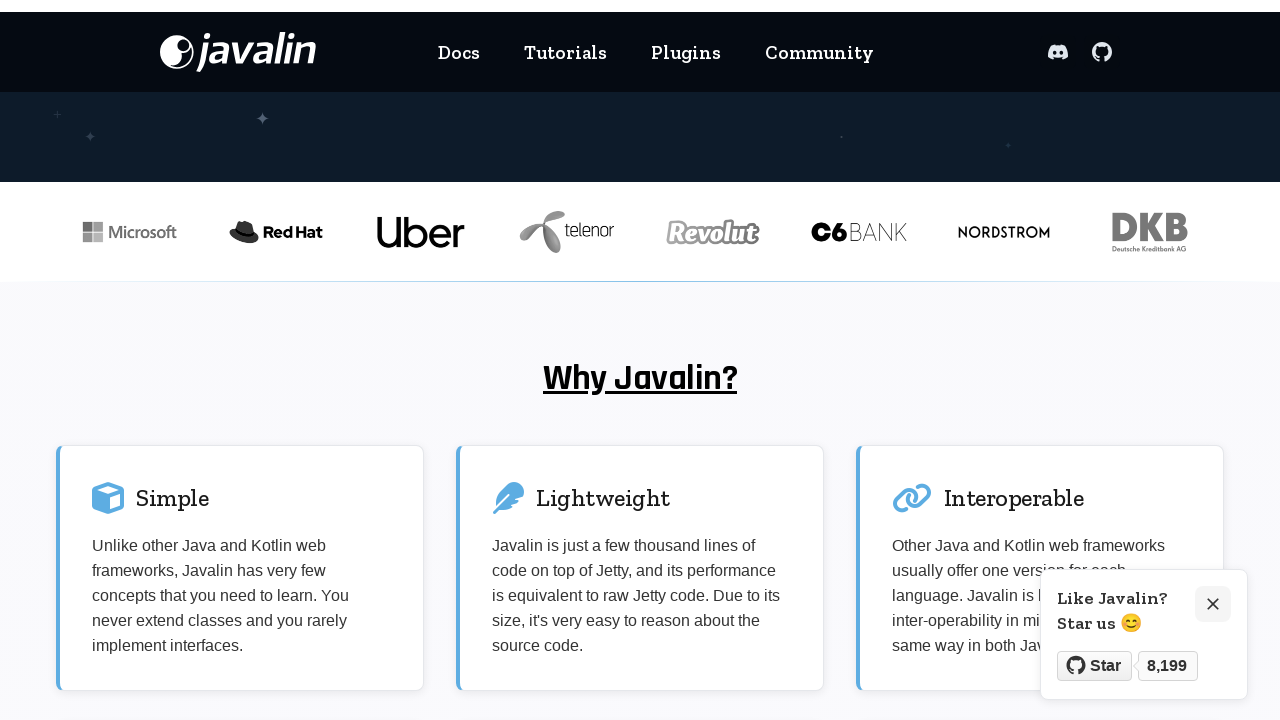

Waited 1000ms after ArrowDown press (pause 15/15)
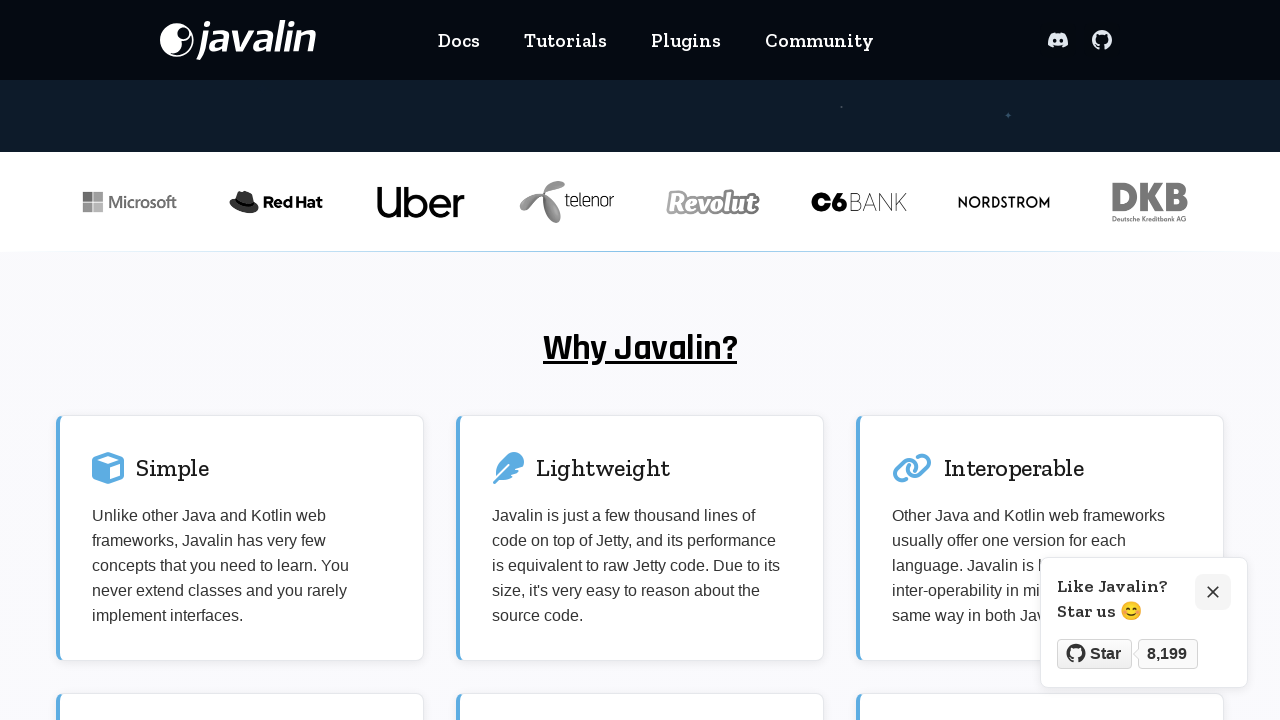

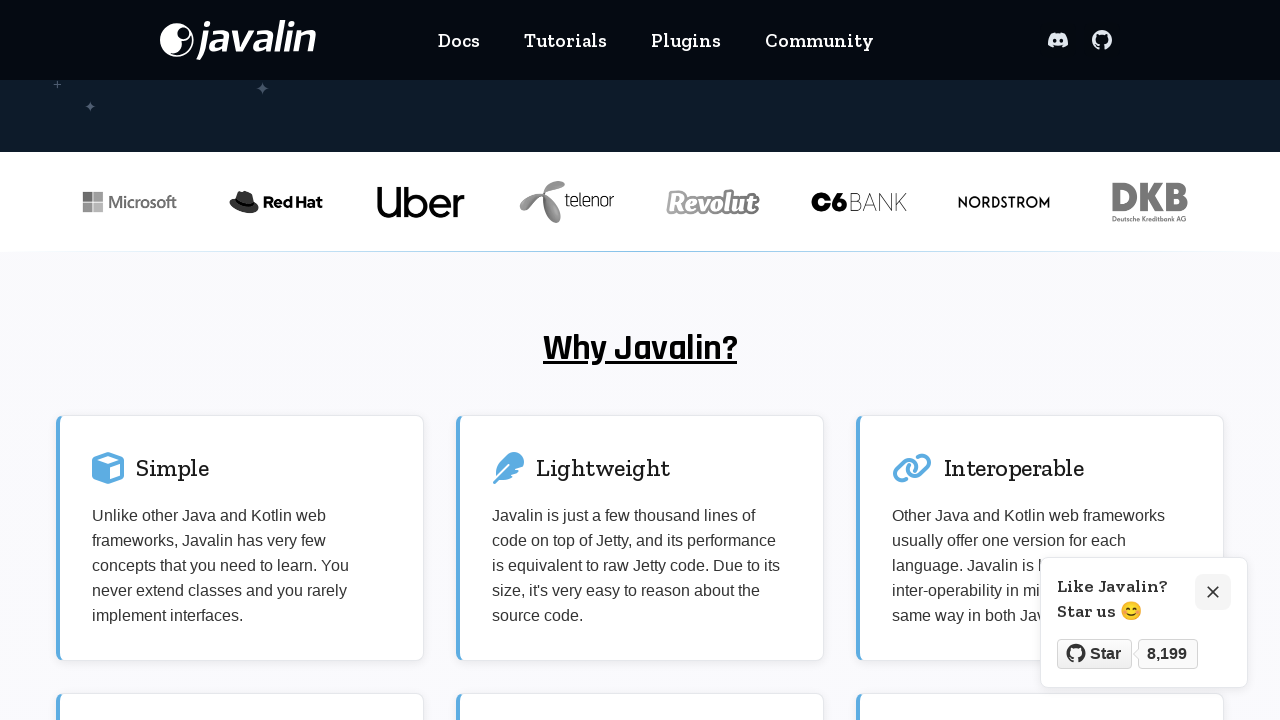